Tests that the Clear completed button is hidden when no items are completed

Starting URL: https://demo.playwright.dev/todomvc

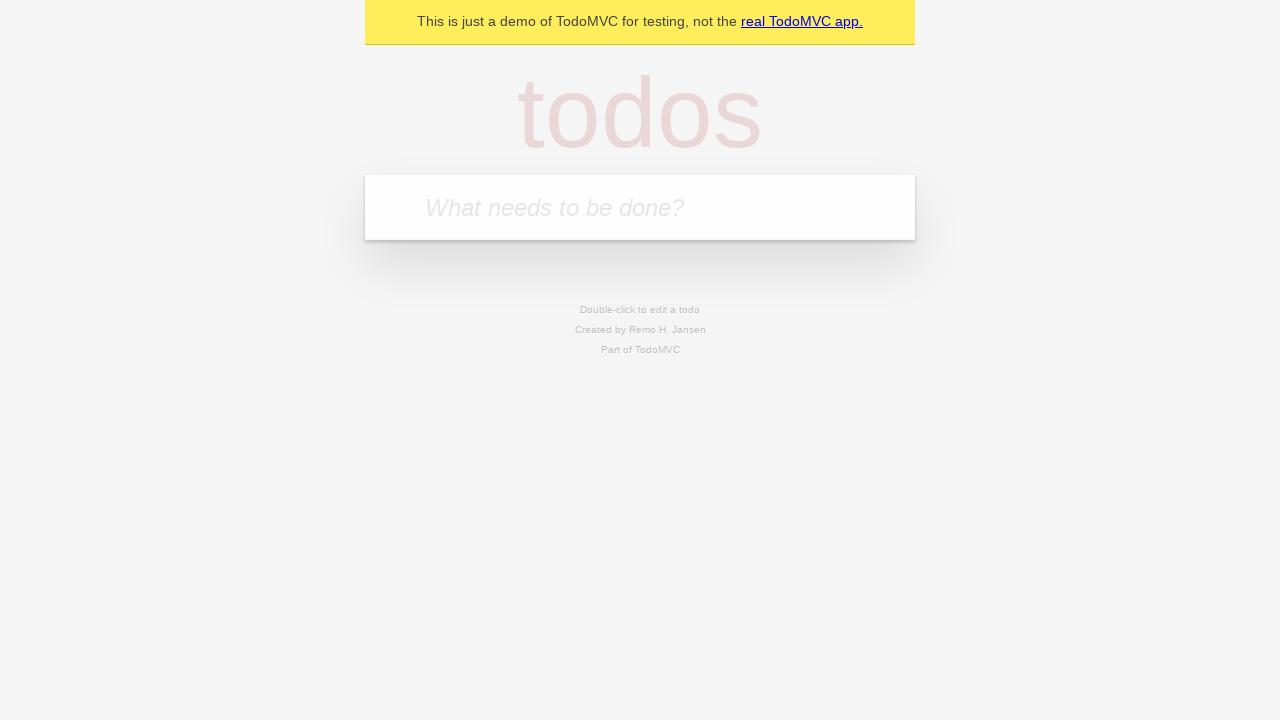

Filled todo input with 'buy some cheese' on internal:attr=[placeholder="What needs to be done?"i]
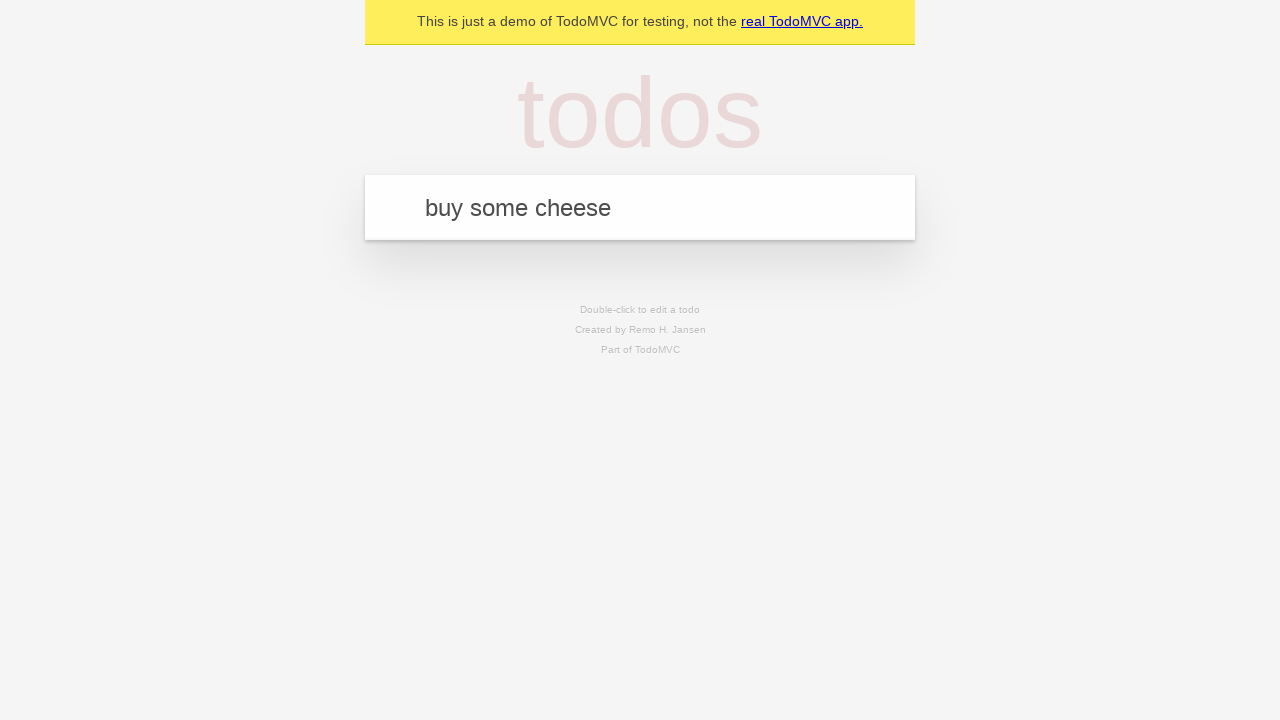

Pressed Enter to add todo 'buy some cheese' on internal:attr=[placeholder="What needs to be done?"i]
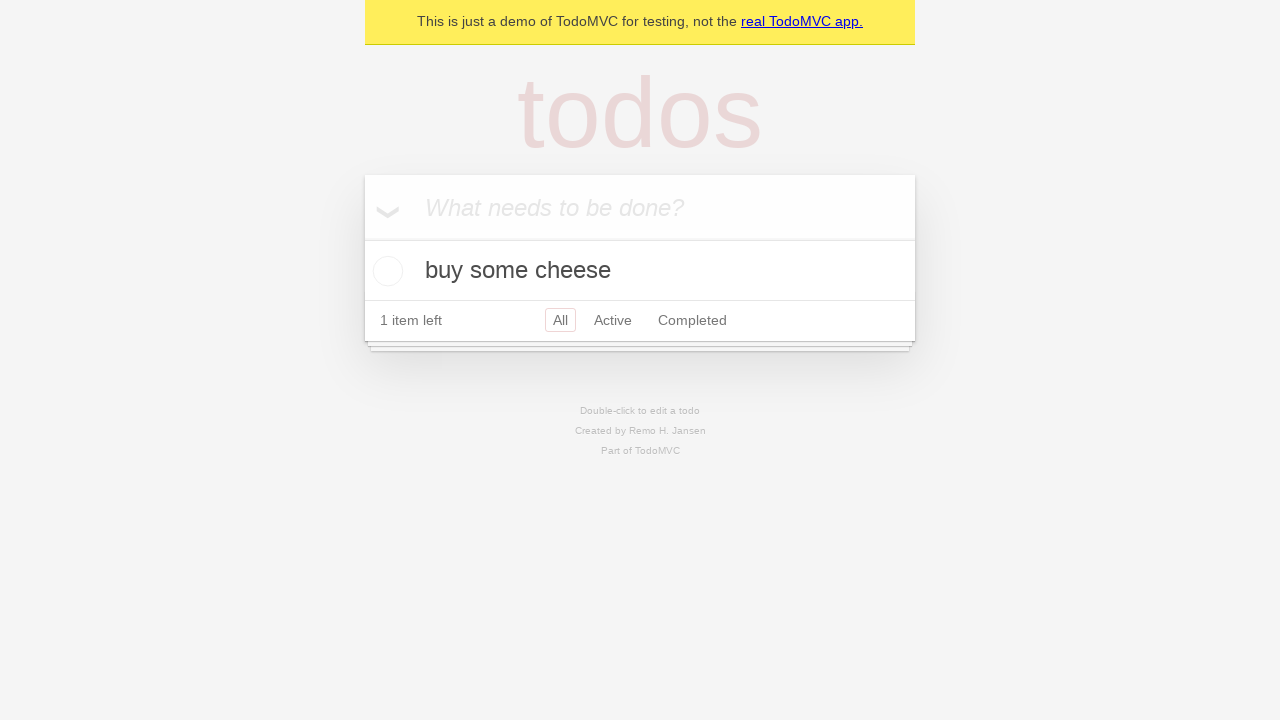

Filled todo input with 'feed the cat' on internal:attr=[placeholder="What needs to be done?"i]
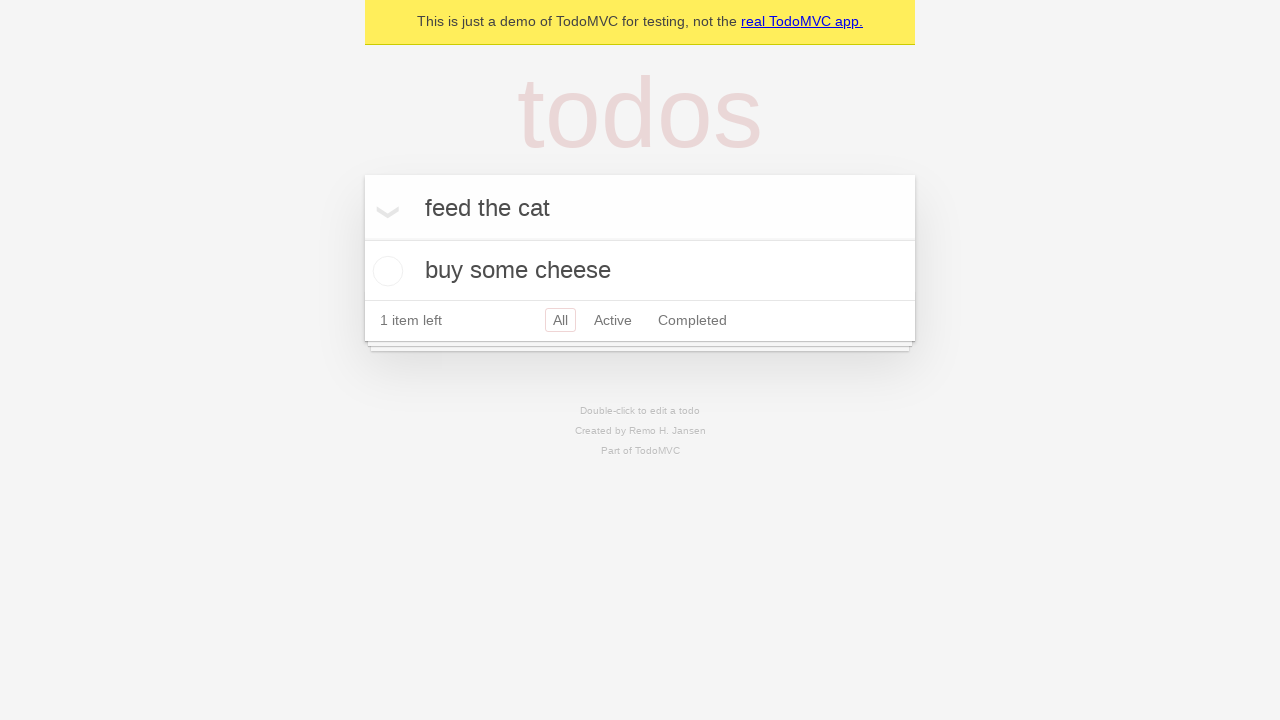

Pressed Enter to add todo 'feed the cat' on internal:attr=[placeholder="What needs to be done?"i]
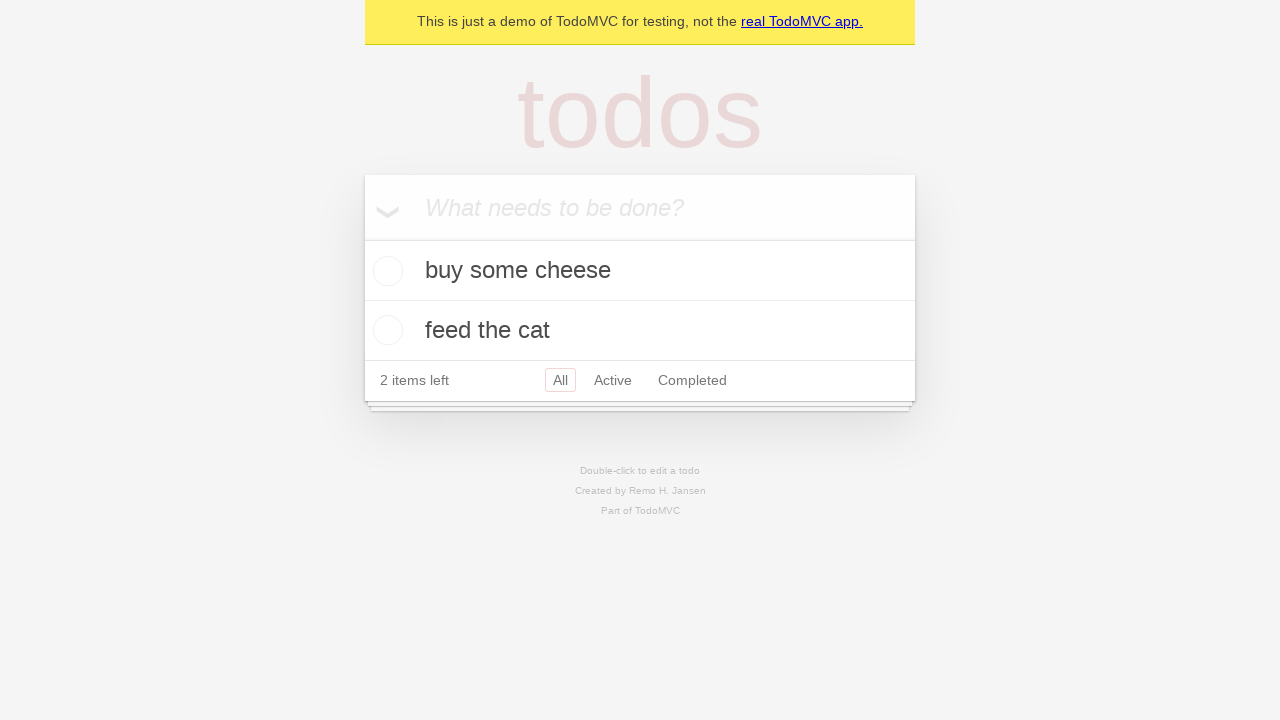

Filled todo input with 'book a doctors appointment' on internal:attr=[placeholder="What needs to be done?"i]
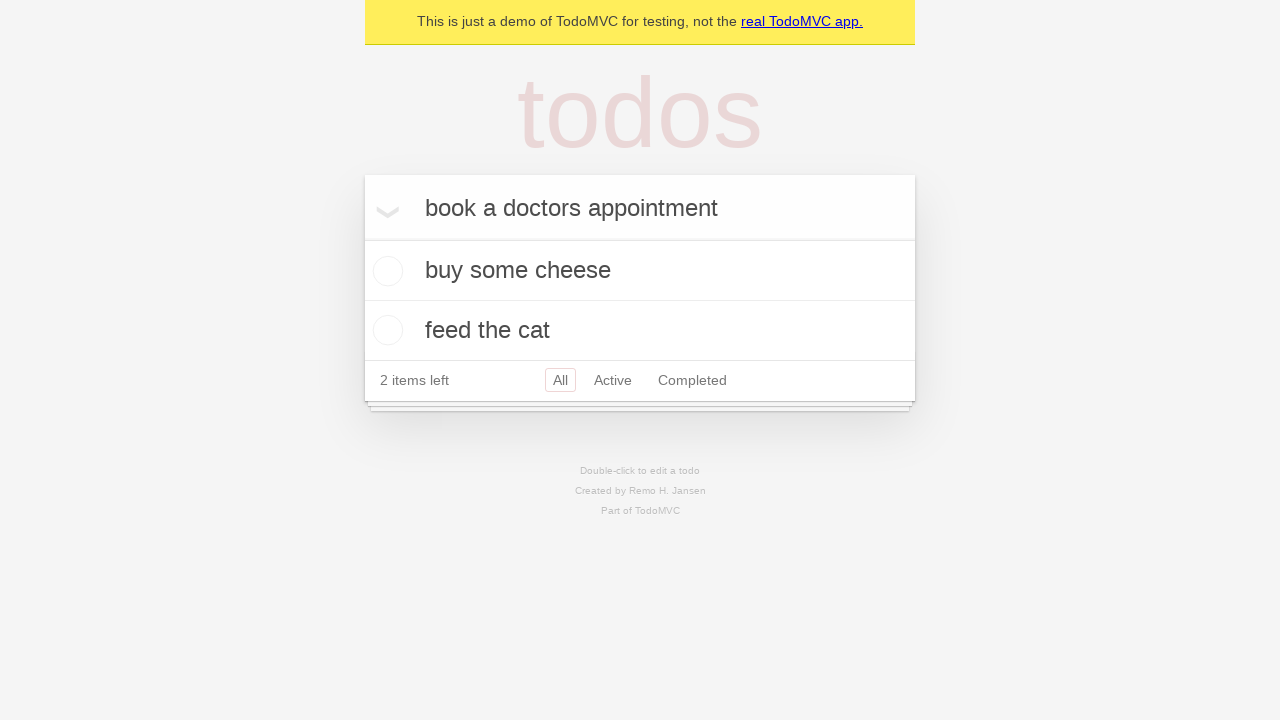

Pressed Enter to add todo 'book a doctors appointment' on internal:attr=[placeholder="What needs to be done?"i]
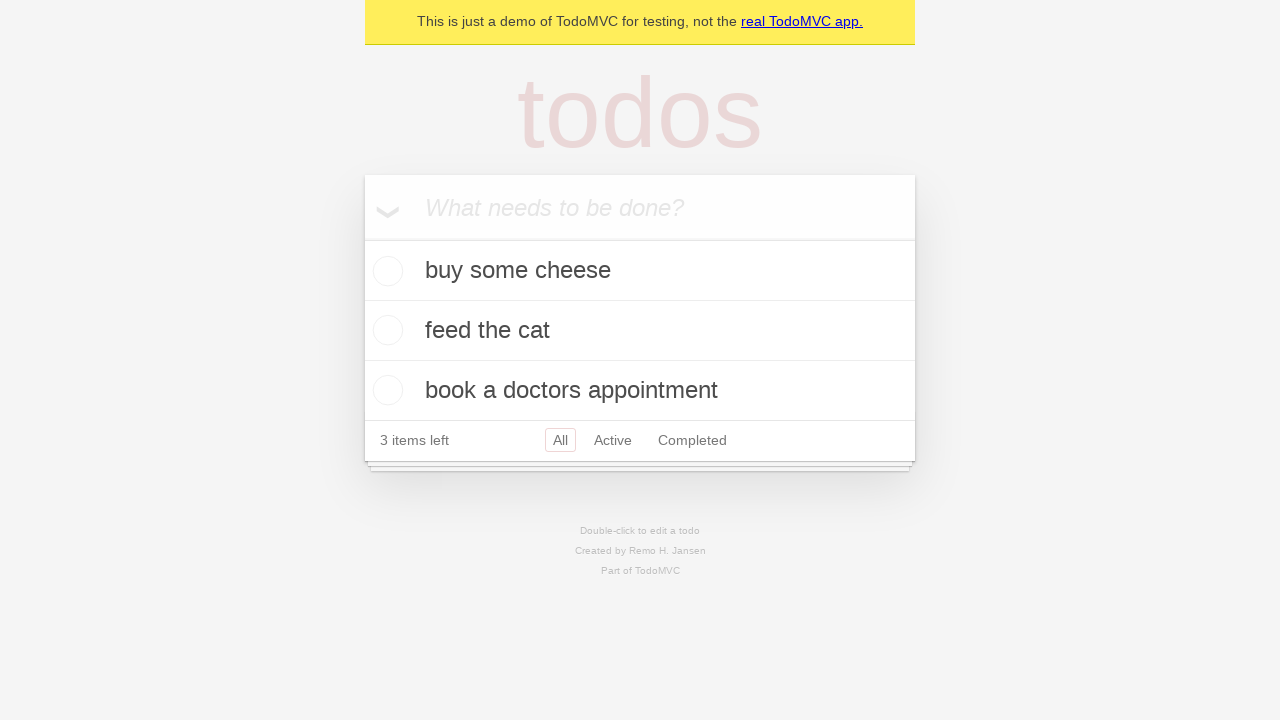

Checked the first todo item as completed at (385, 271) on .todo-list li .toggle >> nth=0
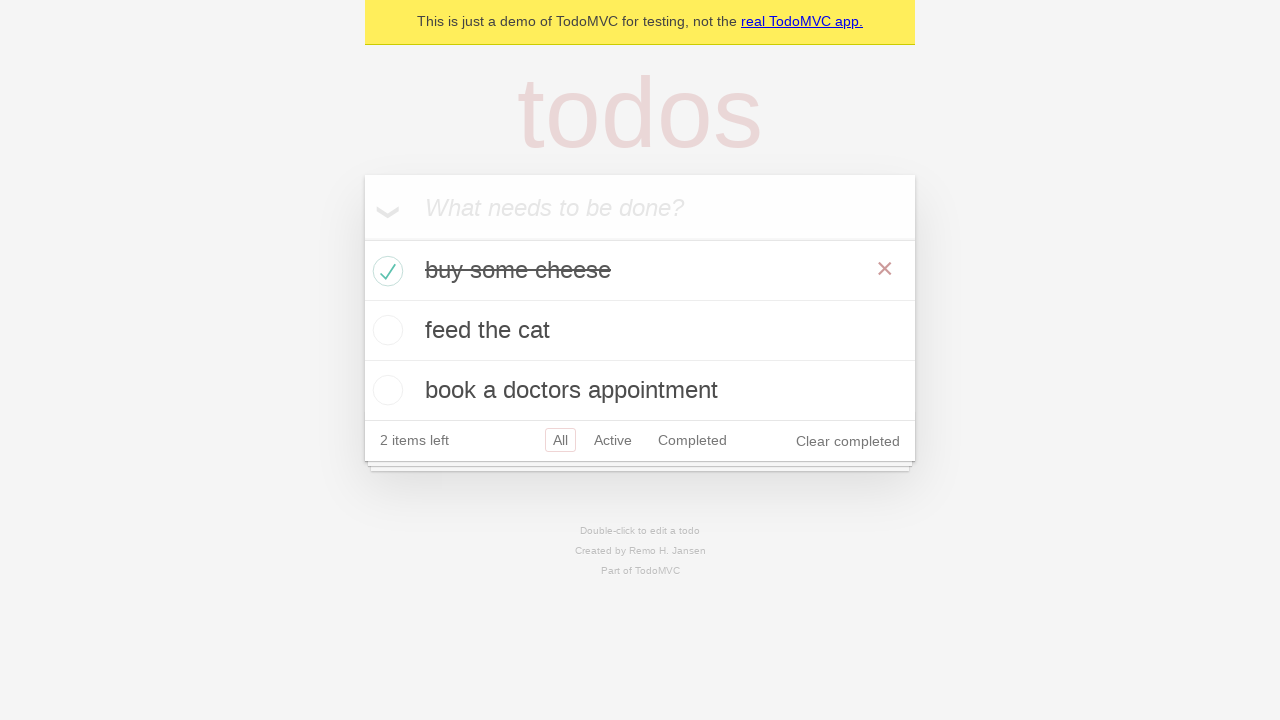

Clicked 'Clear completed' button to remove completed todos at (848, 441) on internal:role=button[name="Clear completed"i]
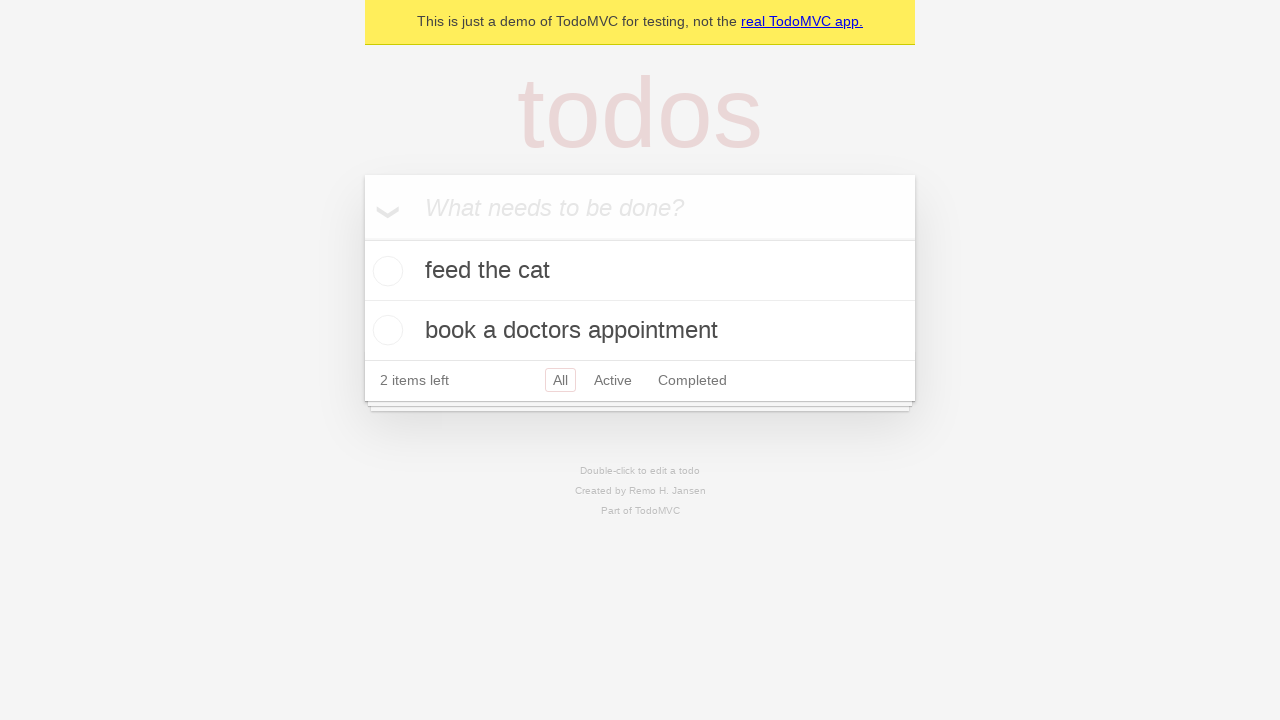

Verified 'Clear completed' button is hidden when no items are completed
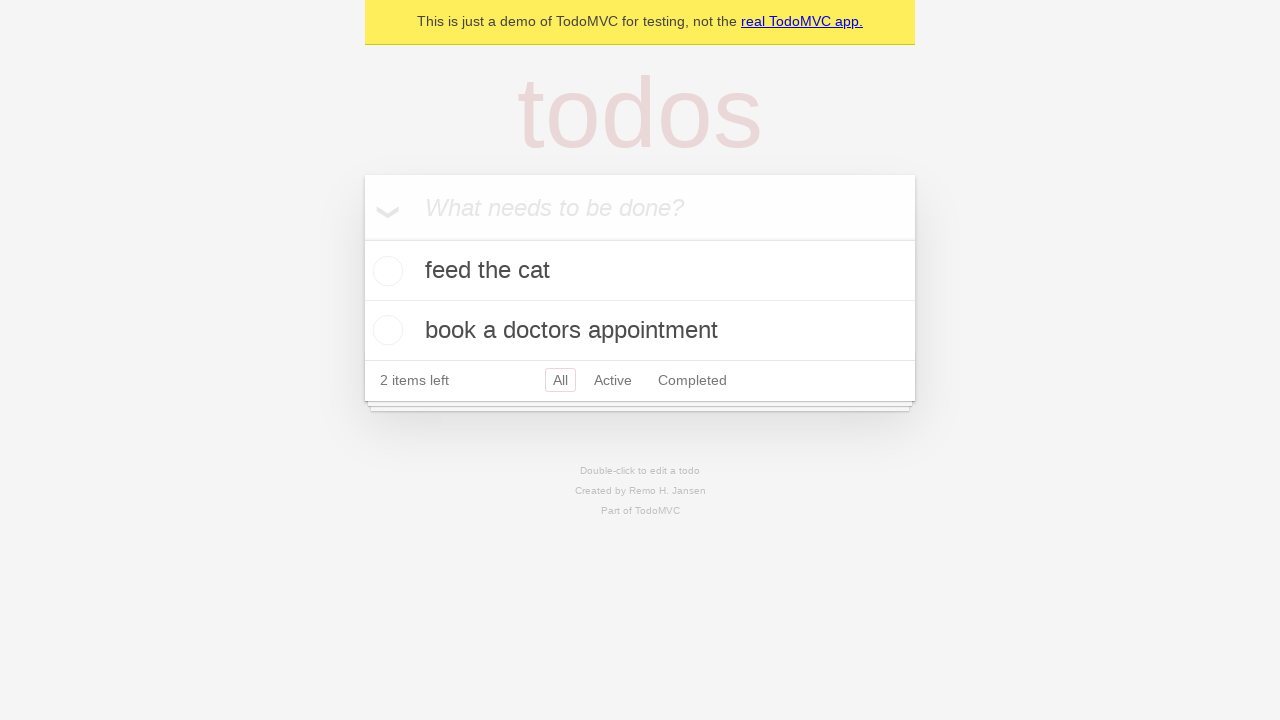

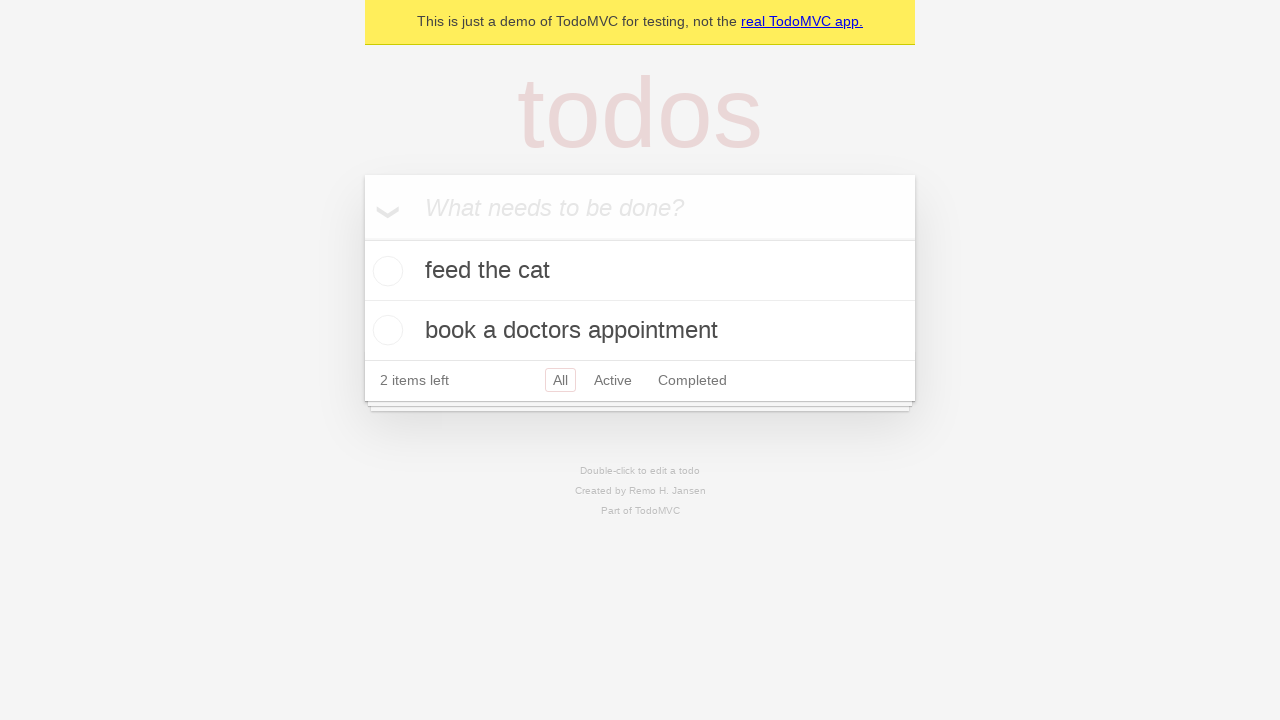